Tests hotel search form by filling in location and newsletter email fields

Starting URL: https://hotel-testlab.coderslab.pl/en/

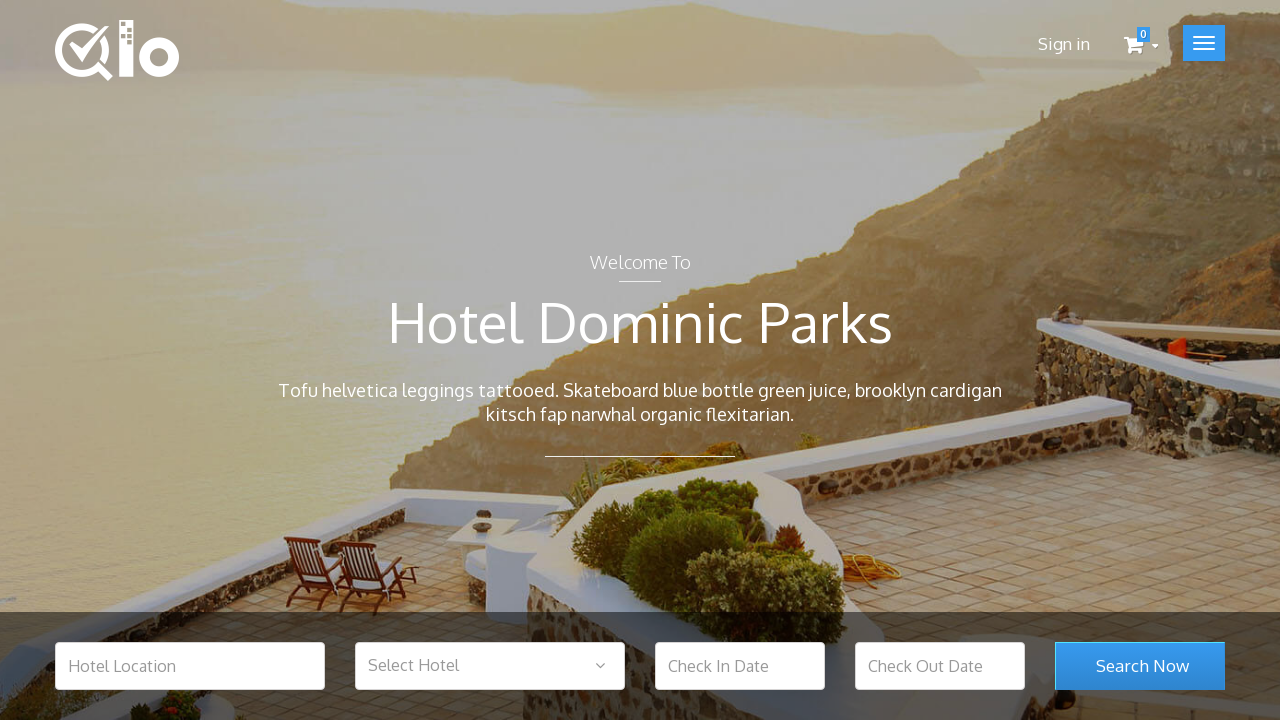

Filled hotel location field with 'Warsaw' on #hotel_location
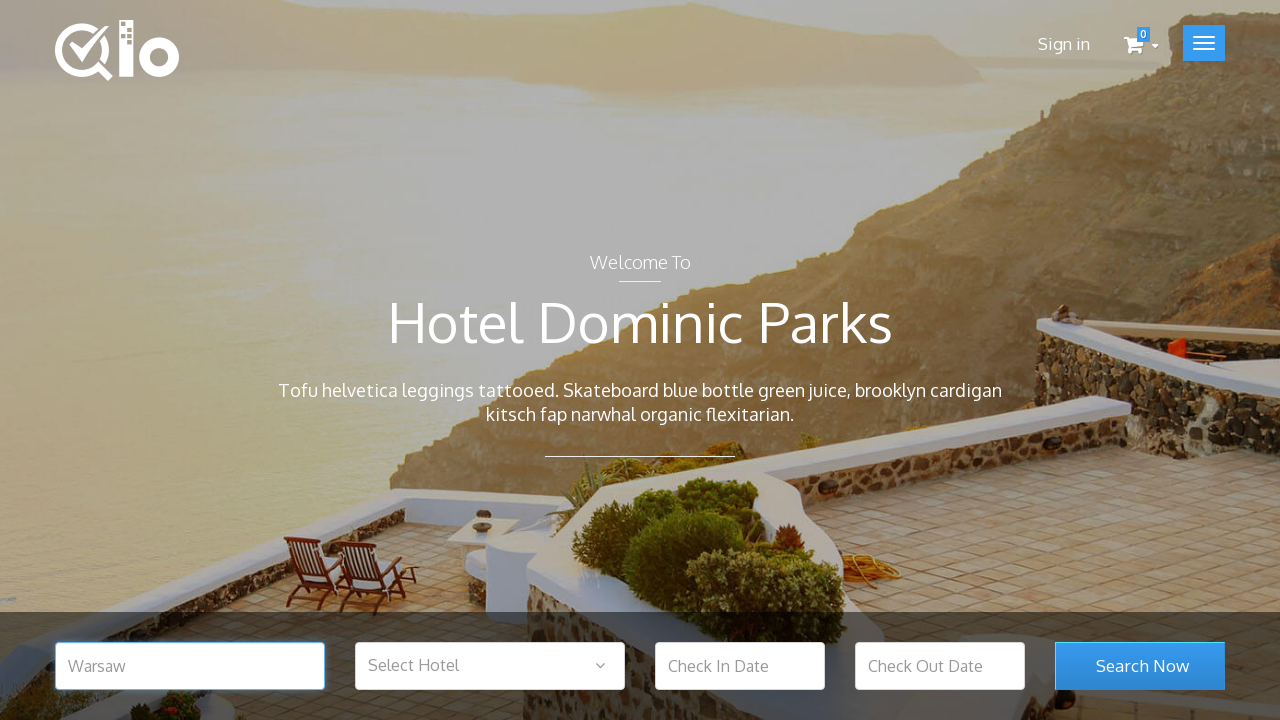

Filled newsletter email field with 'test@test.com' on #newsletter-input
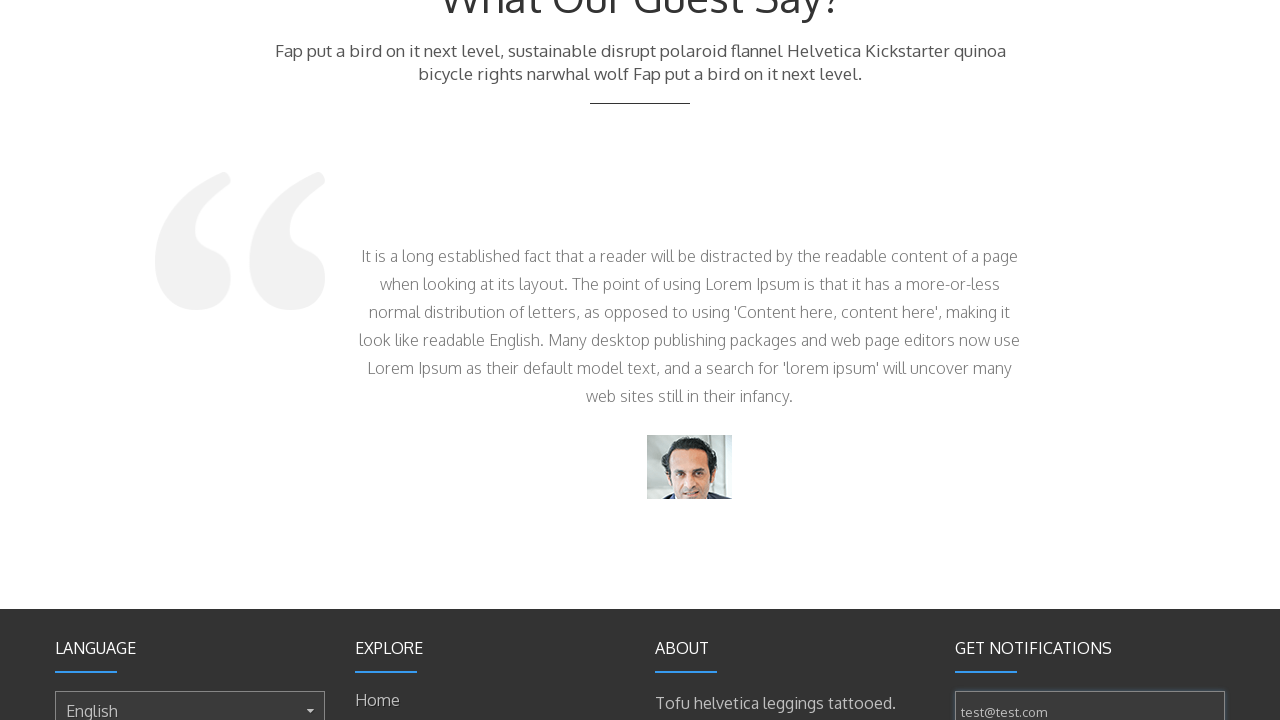

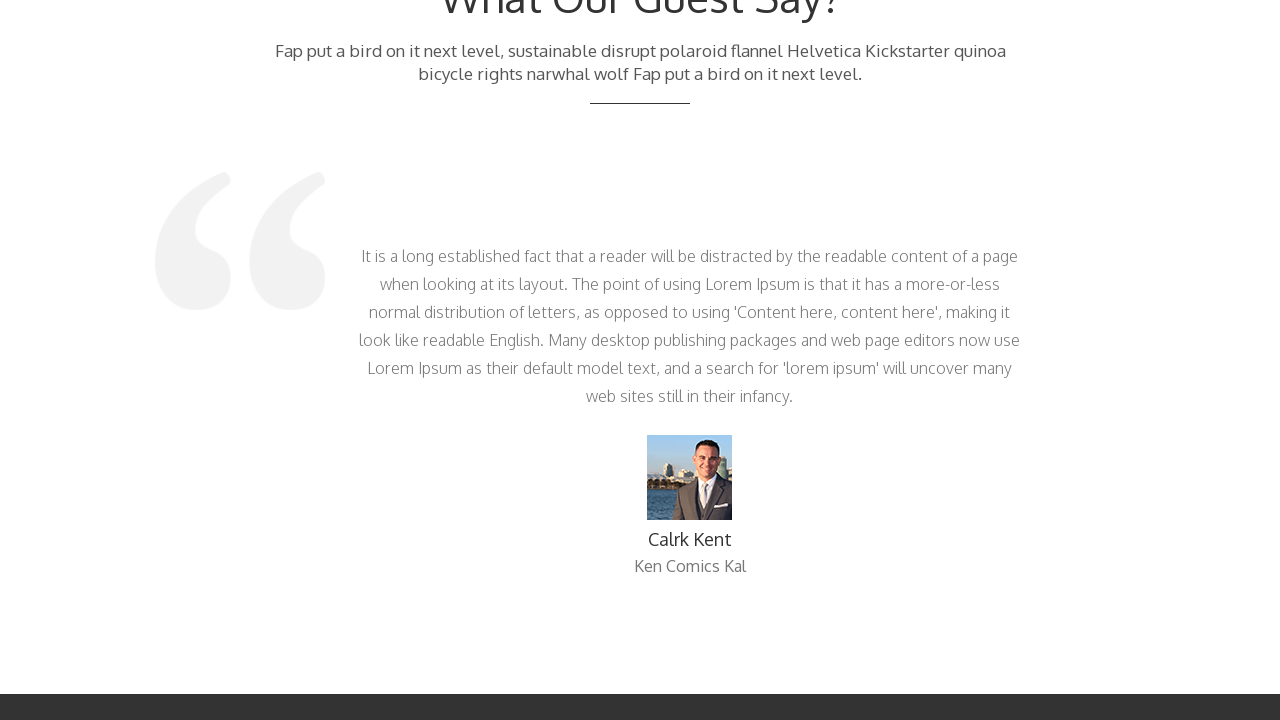